Tests various link interactions on a practice page including clicking links, navigating back, checking link attributes, and counting links on the page.

Starting URL: https://www.leafground.com/link.xhtml

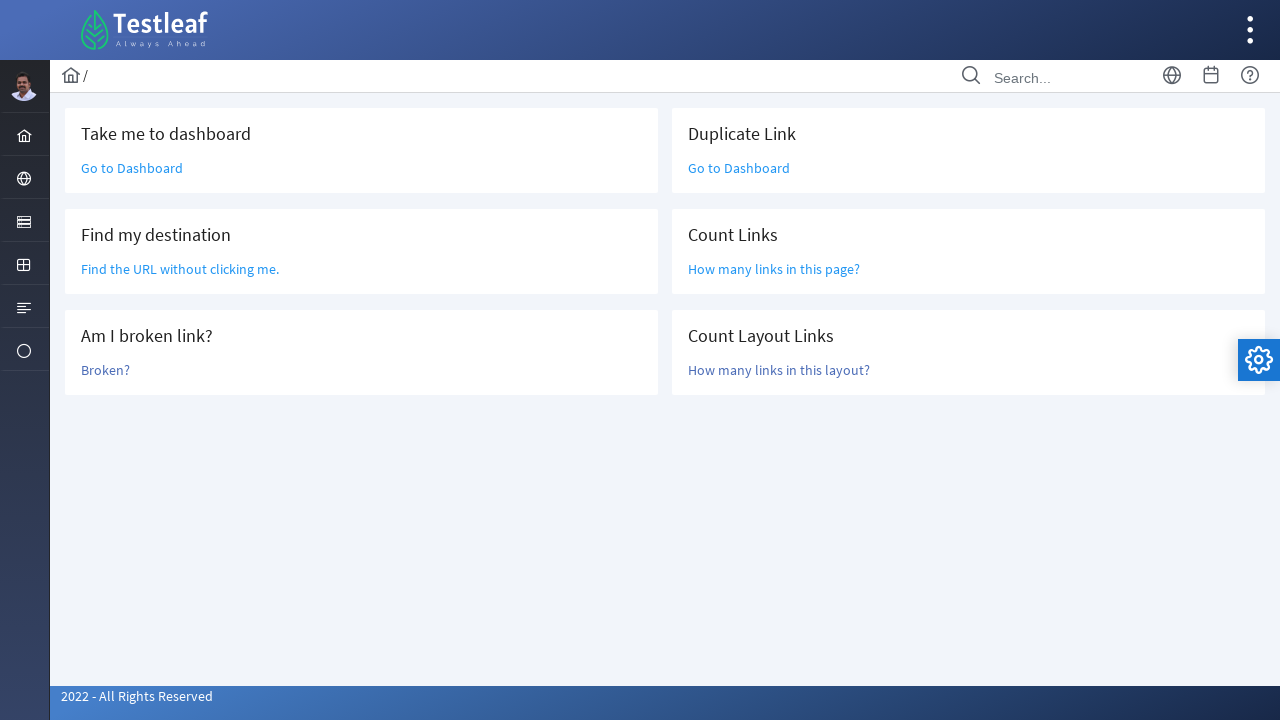

Clicked 'Go to Dashboard' link at (132, 168) on a:text('Go to Dashboard')
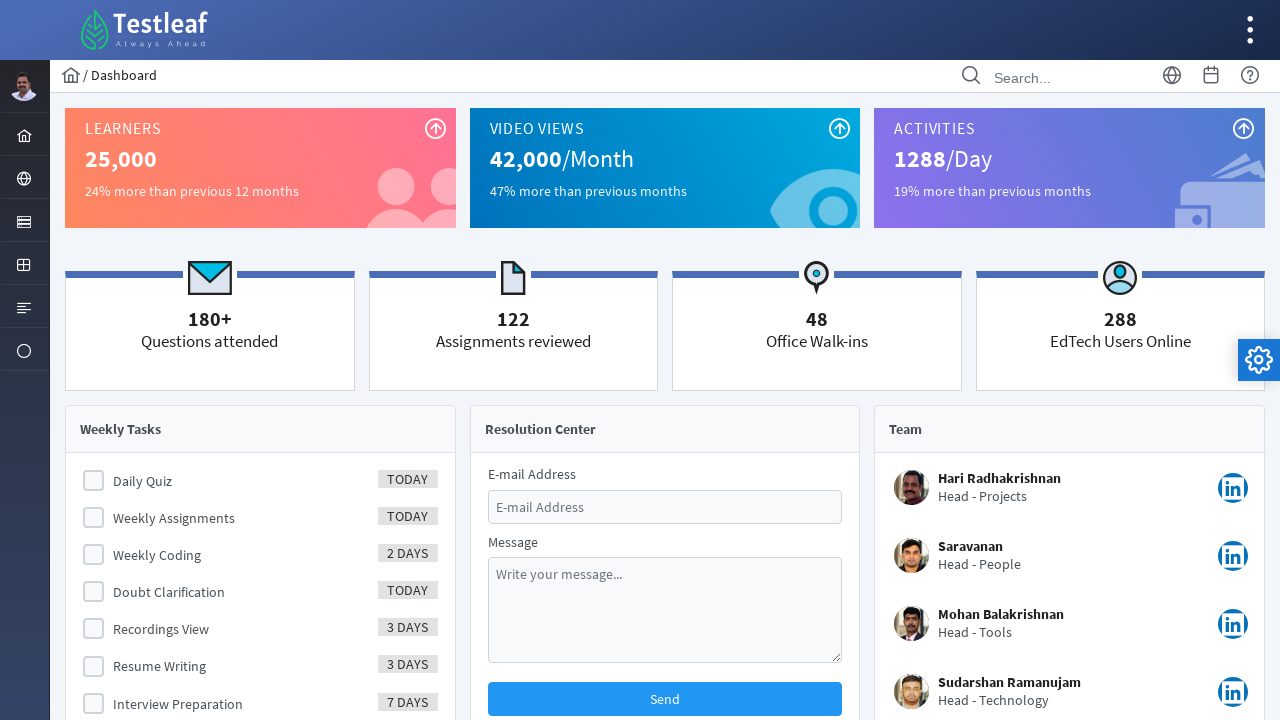

Navigated back to link practice page
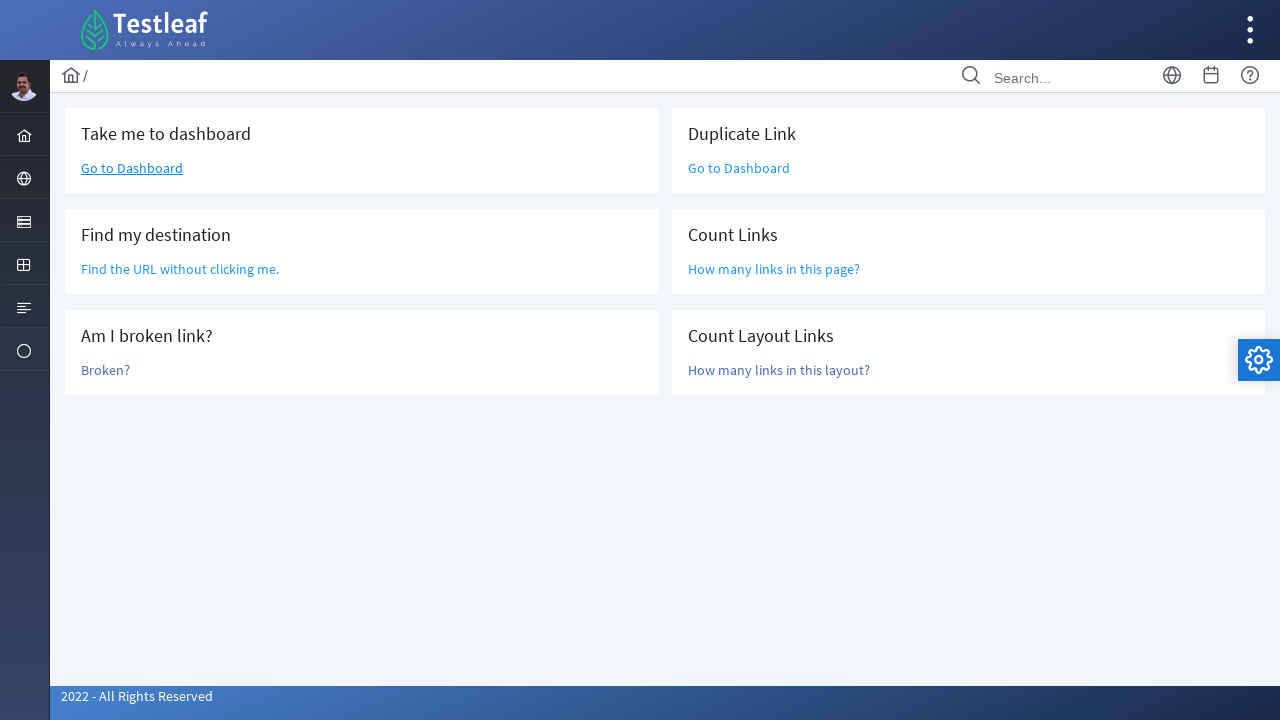

Located 'Find the URL' link element
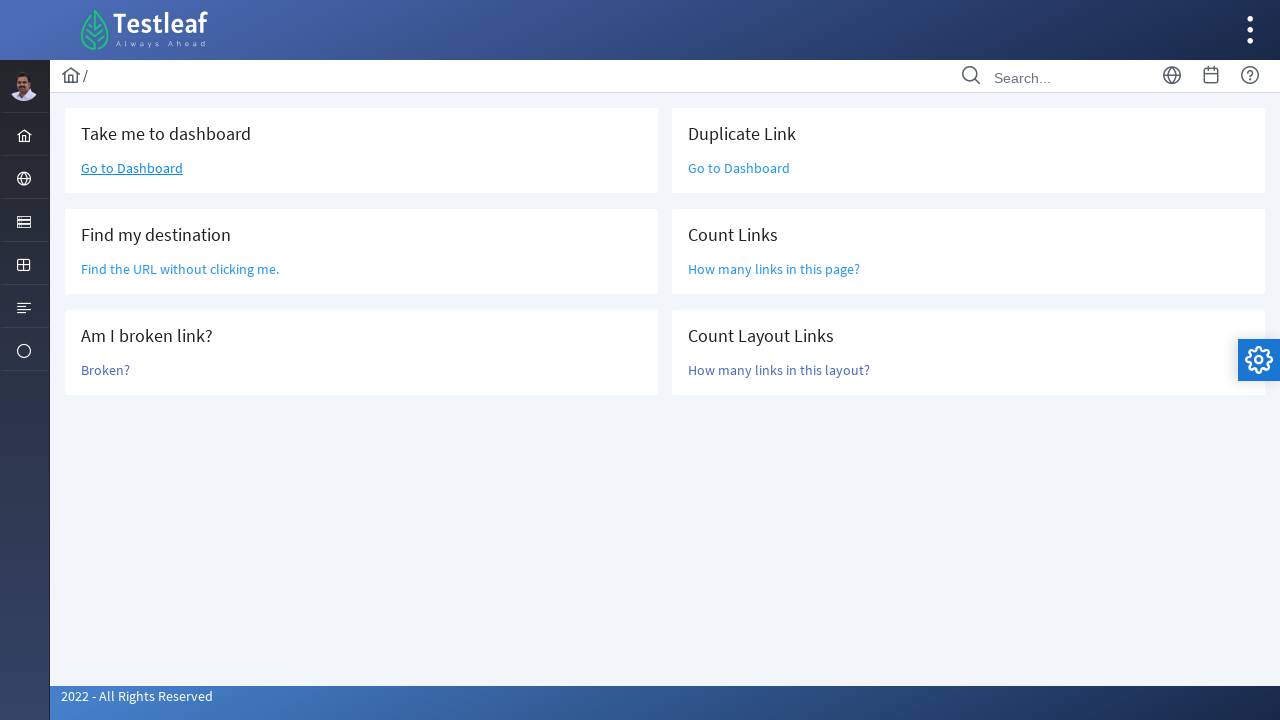

Retrieved href attribute: /grid.xhtml
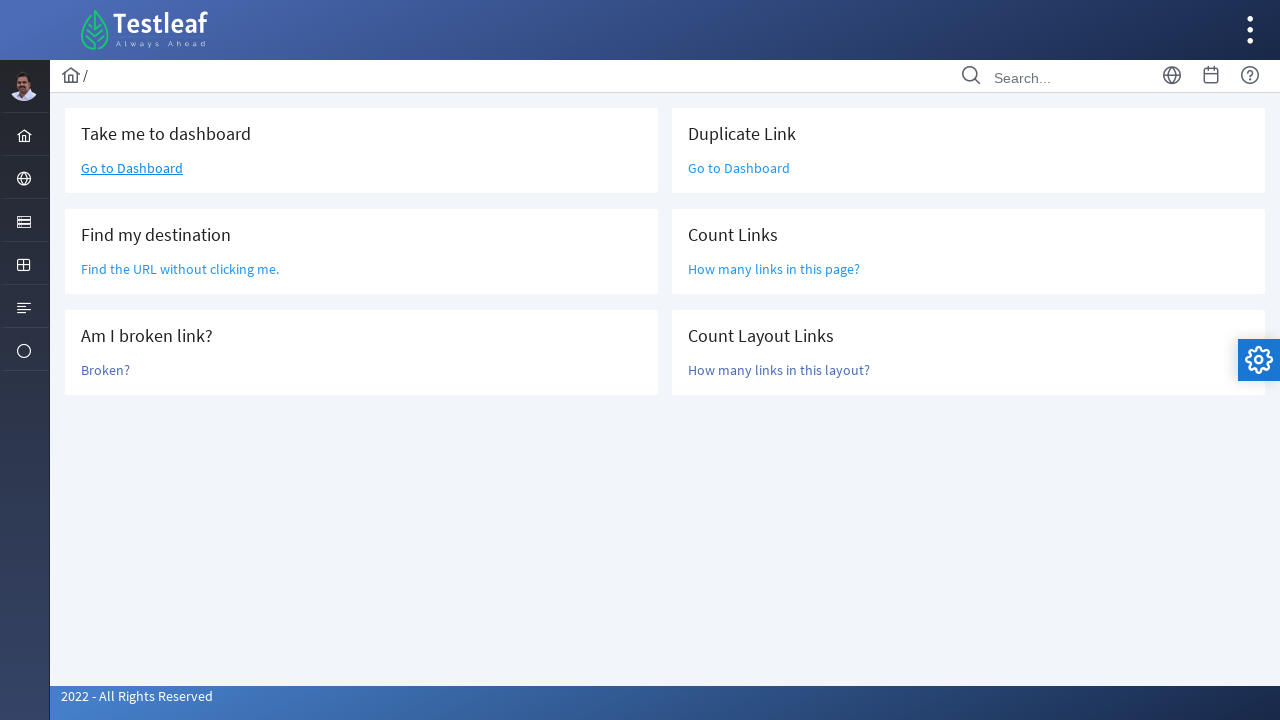

Clicked 'Broken?' link to test if it's functional at (106, 370) on a:text('Broken?')
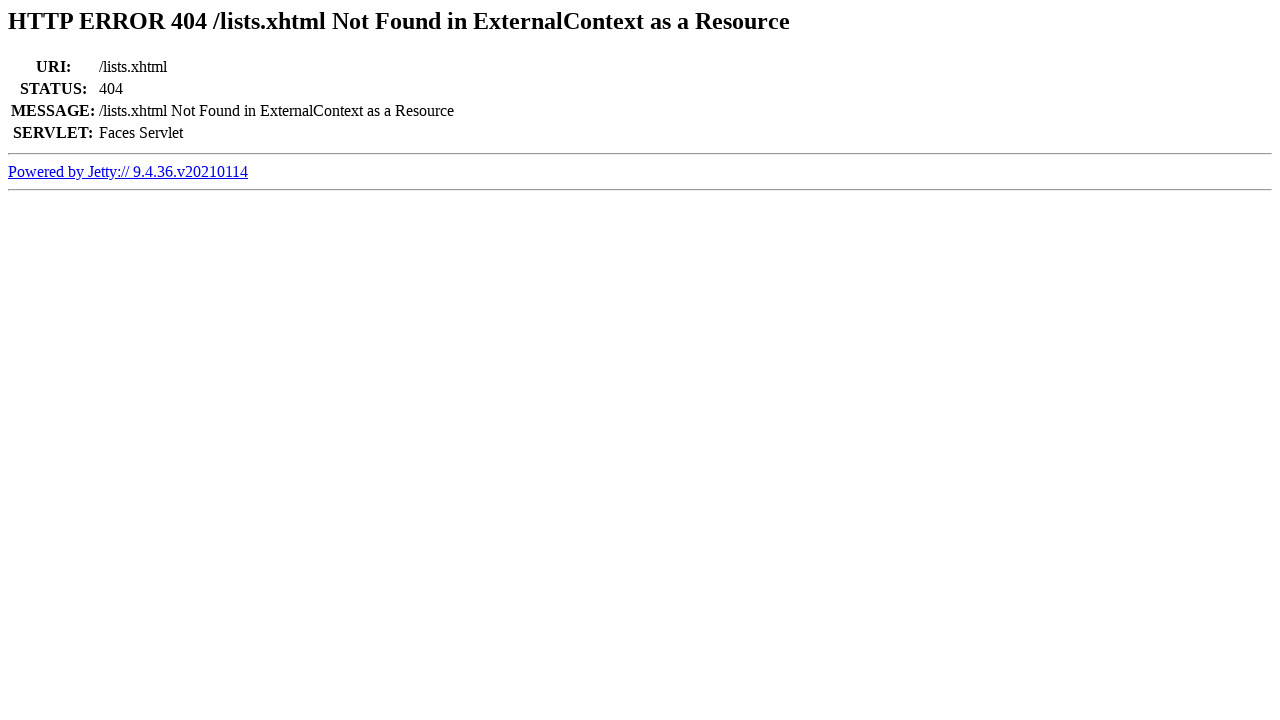

Retrieved page title: Error 404 /lists.xhtml Not Found in ExternalContext as a Resource
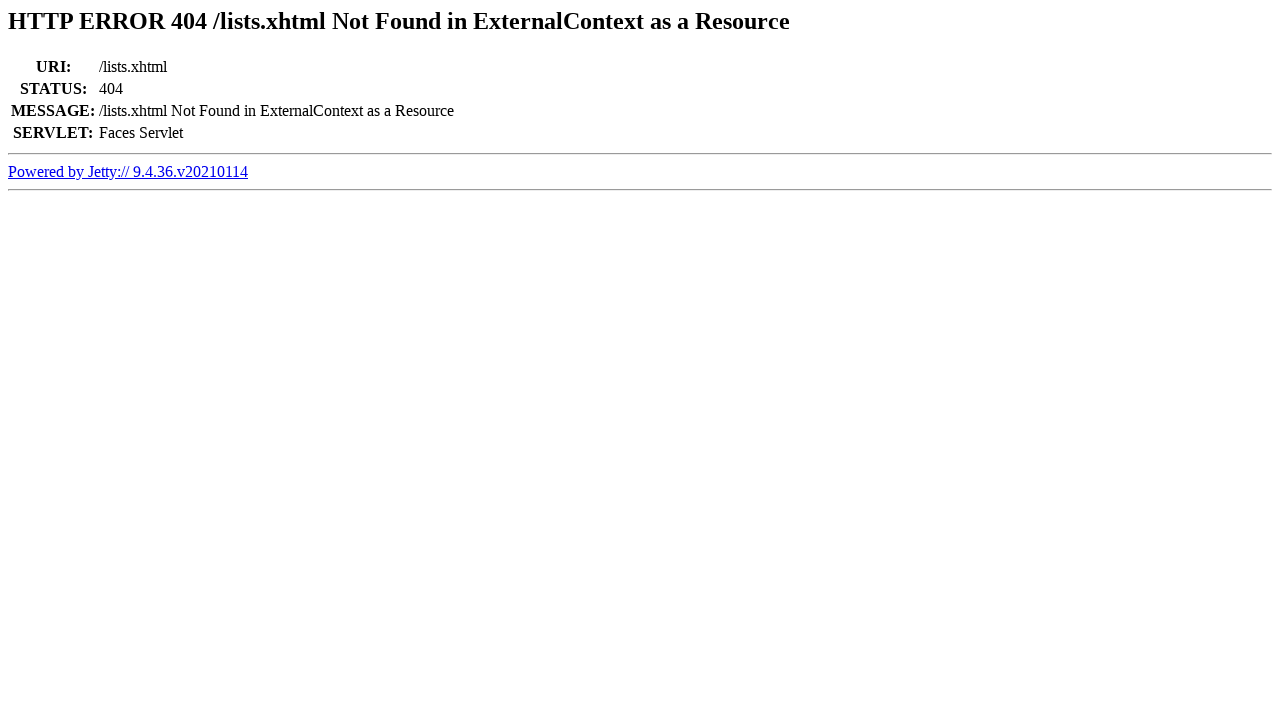

Confirmed link is broken (404 page detected)
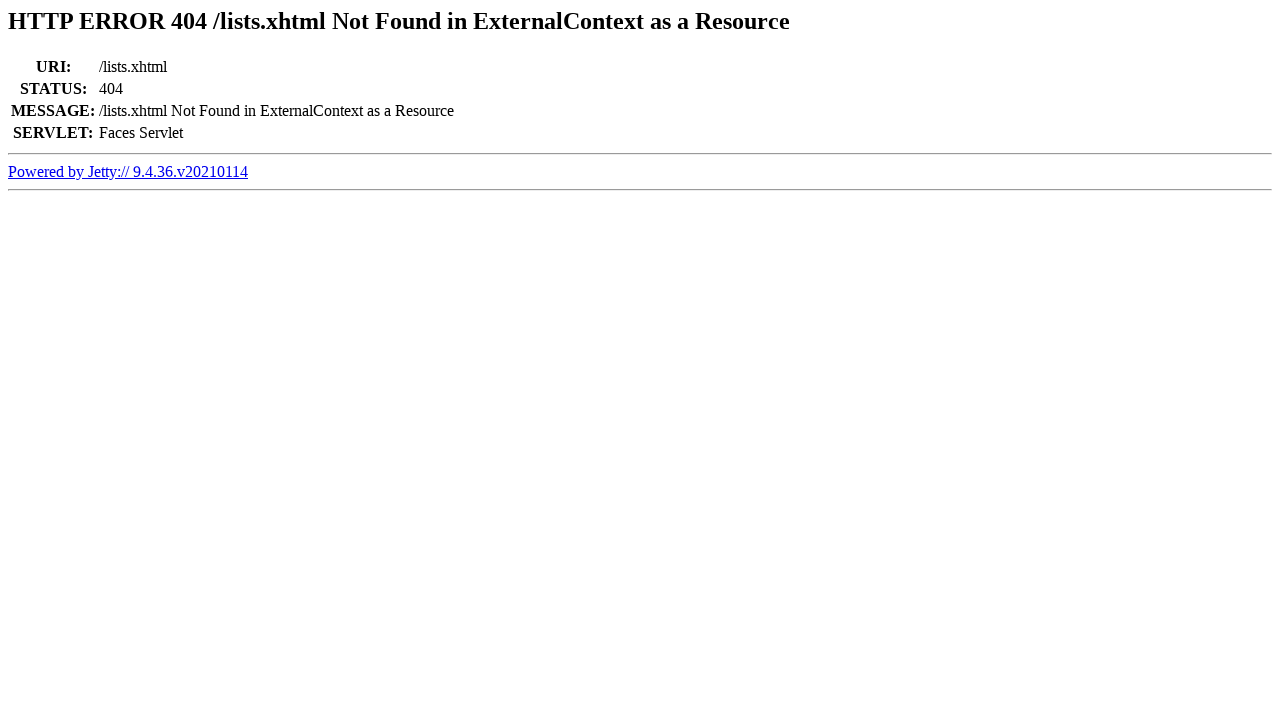

Navigated back to link practice page
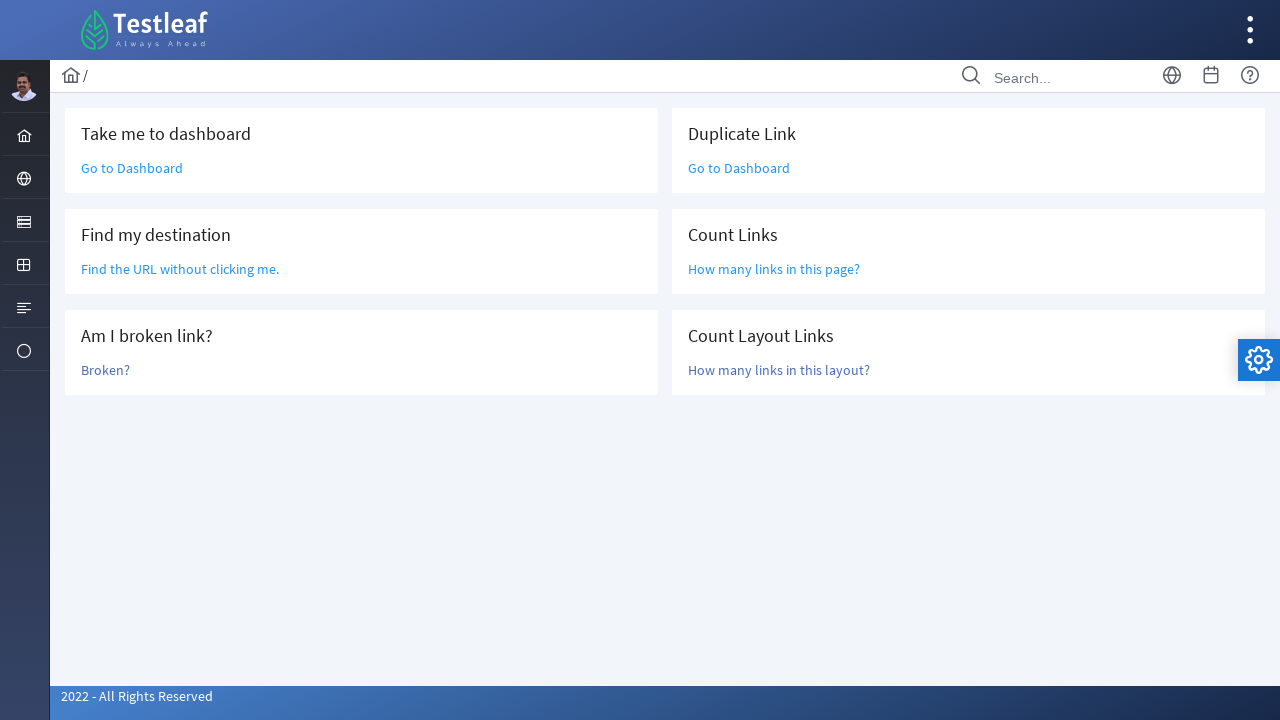

Clicked 'Go to Dashboard' link again (duplicate) at (132, 168) on a:text('Go to Dashboard')
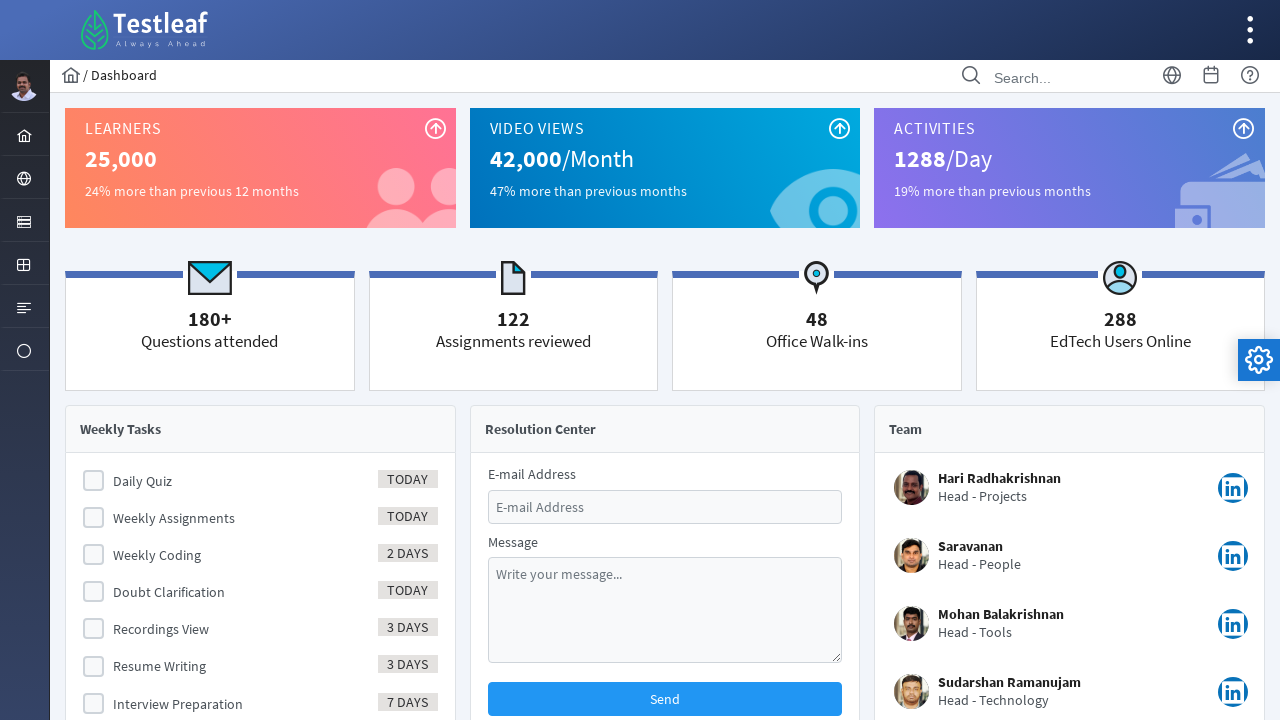

Navigated back to link practice page
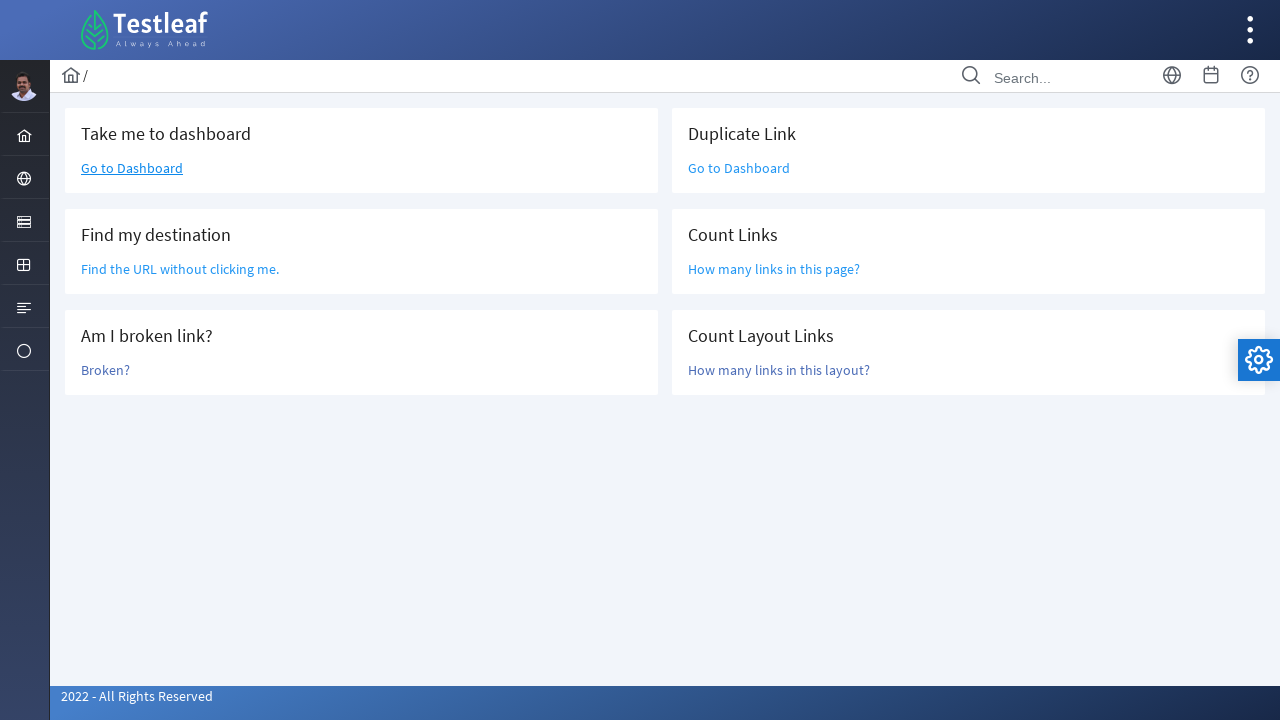

Located all links on the page
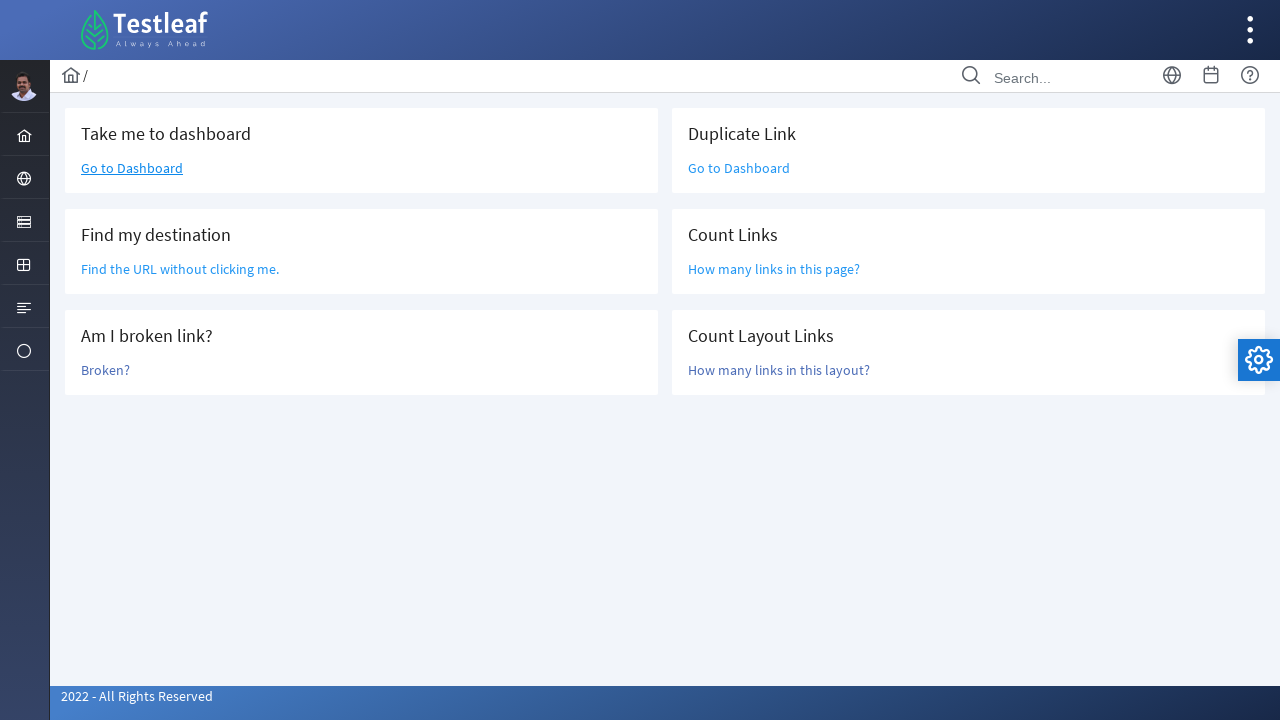

Counted total links on page: 47
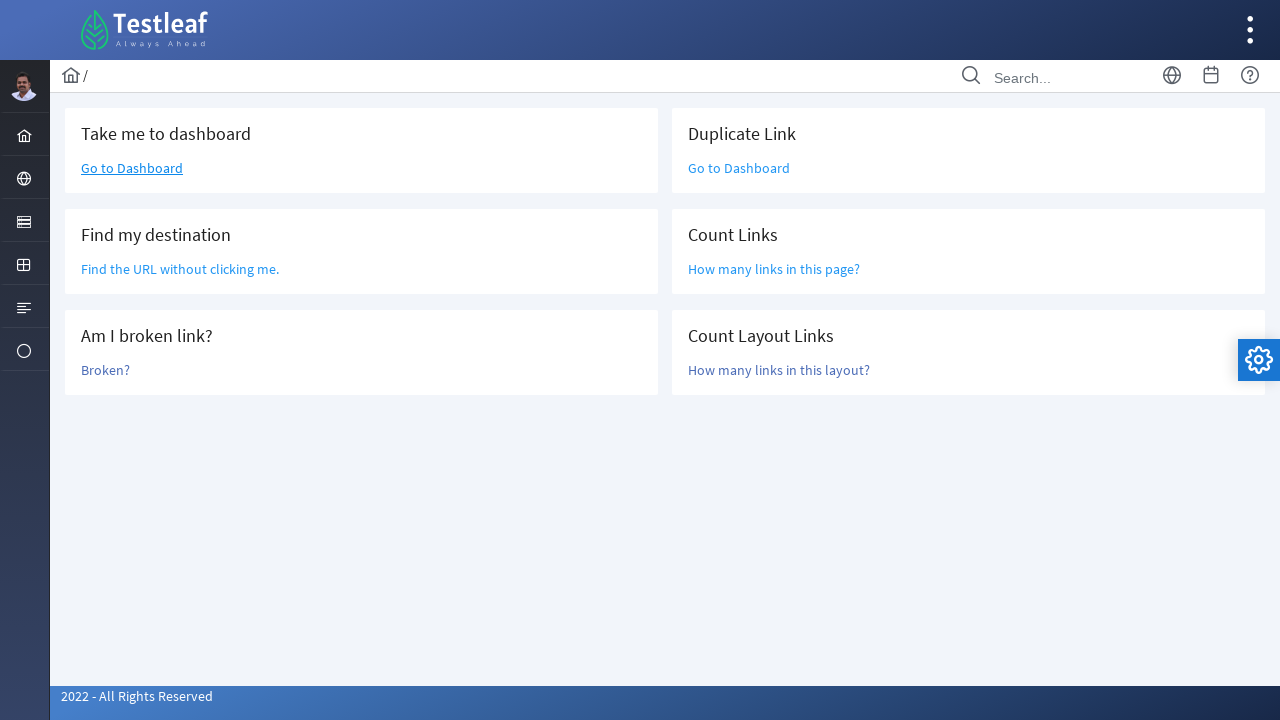

Located all links within layout-main-content section
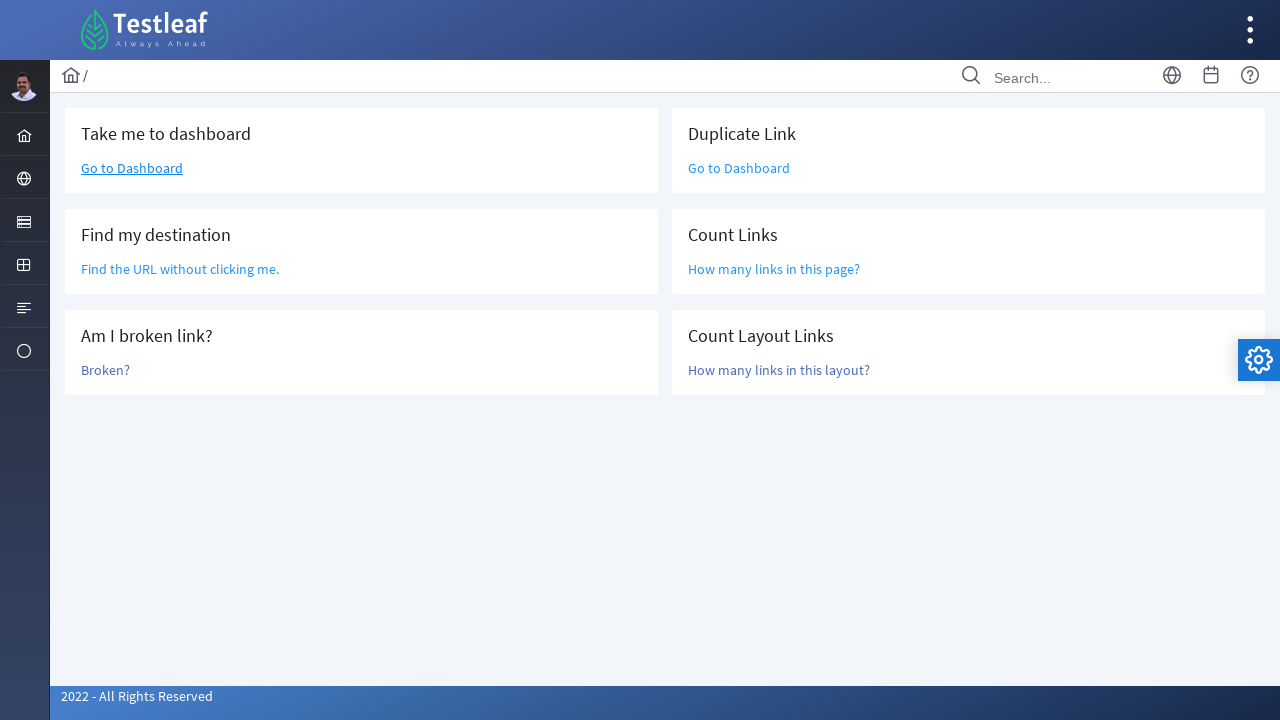

Counted links in layout section: 6
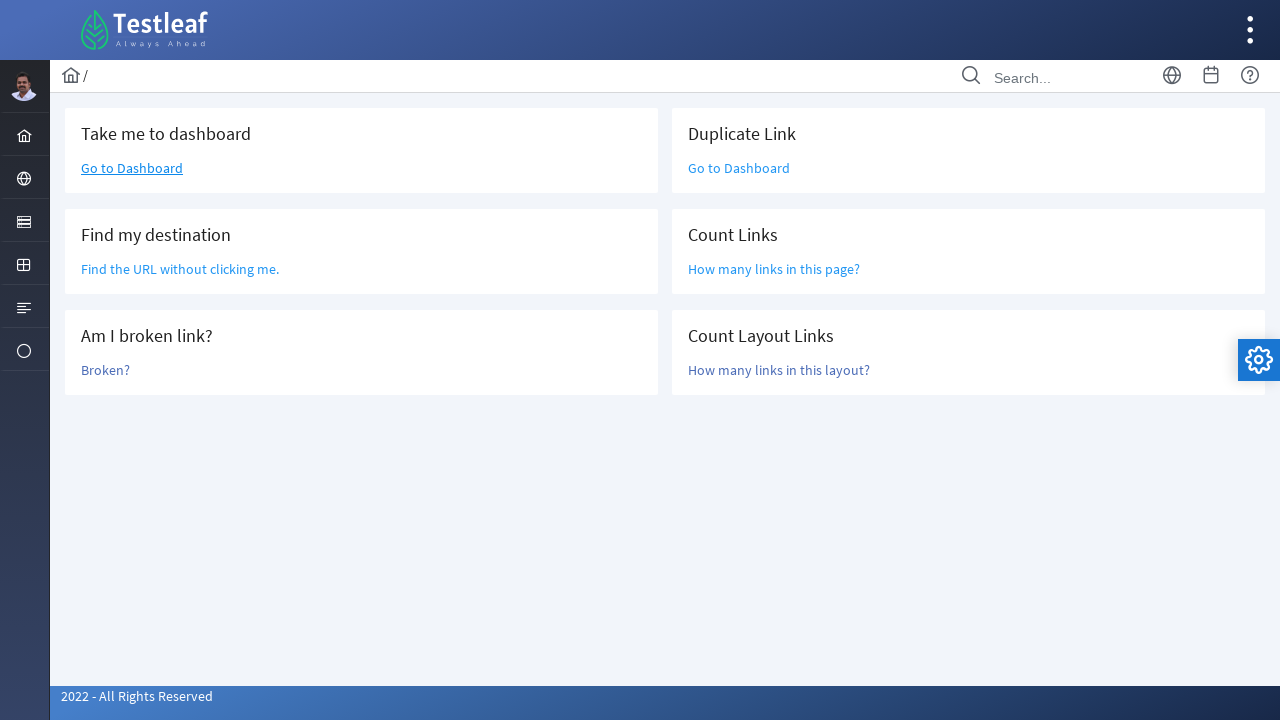

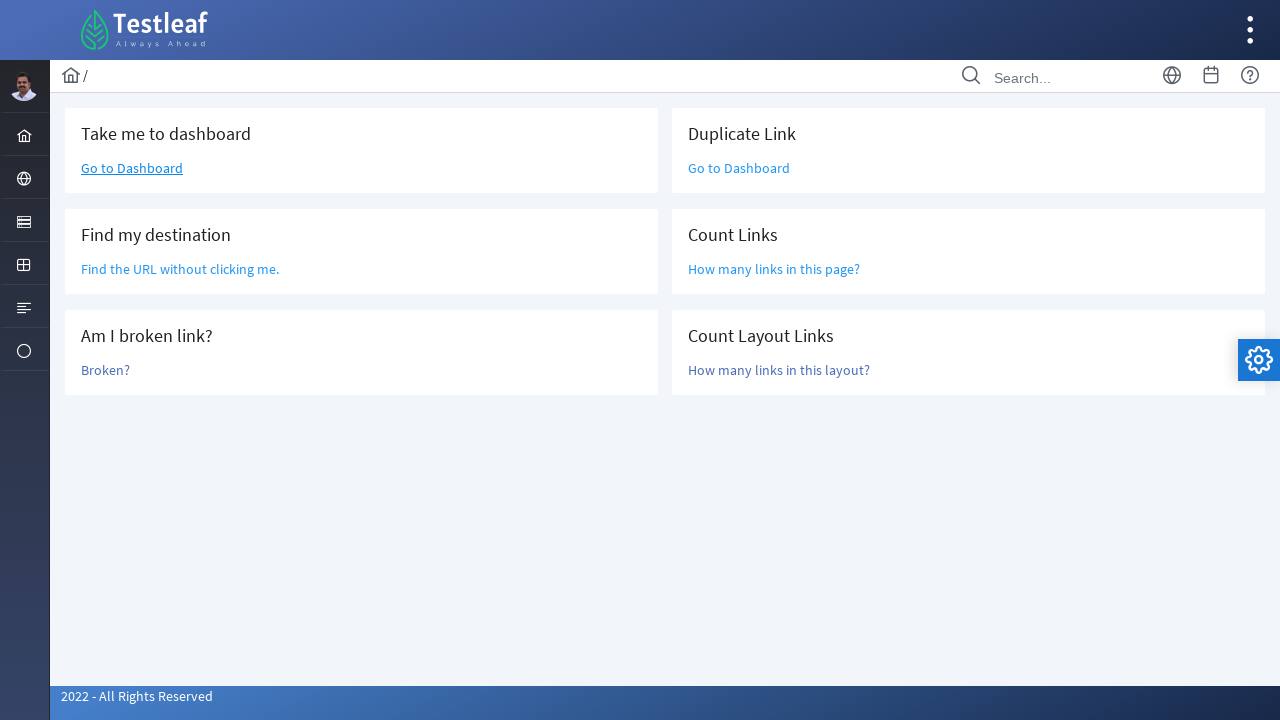